Increments quantity of multiple products by clicking the increment button multiple times

Starting URL: https://rahulshettyacademy.com/seleniumPractise/#/

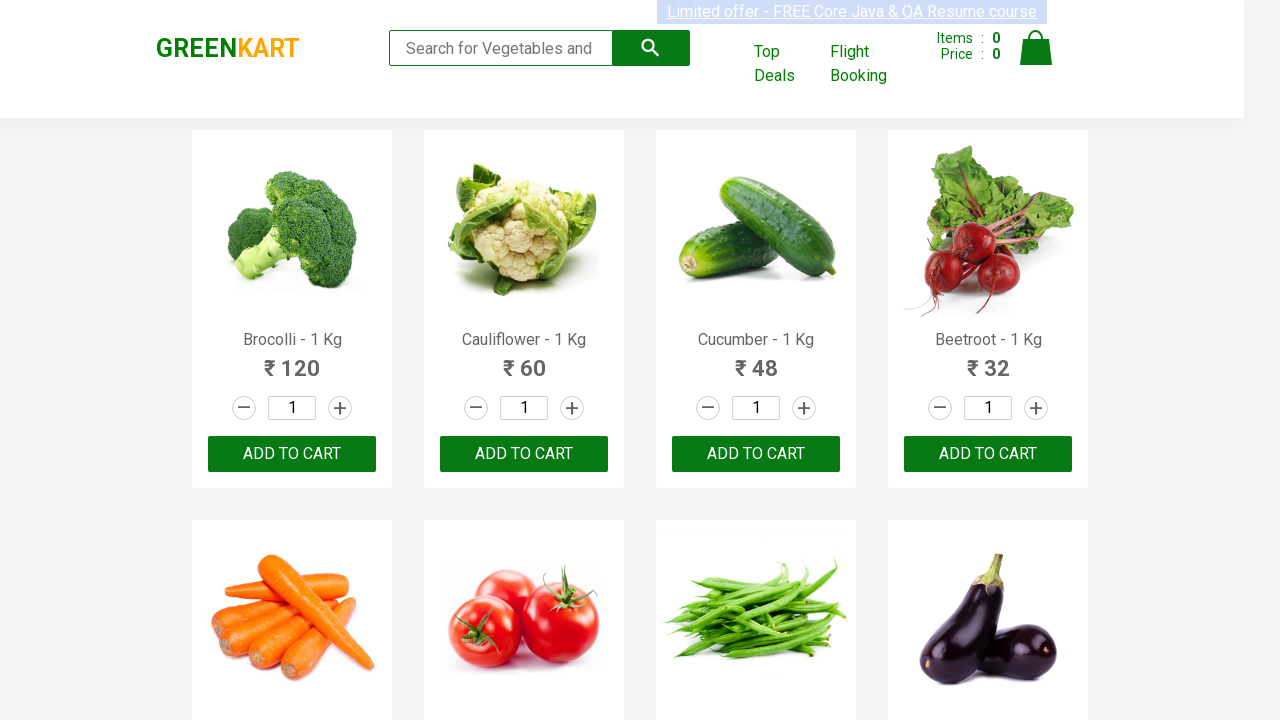

Clicked increment button for second product at (572, 408) on .products .product >> nth=1 >> .increment
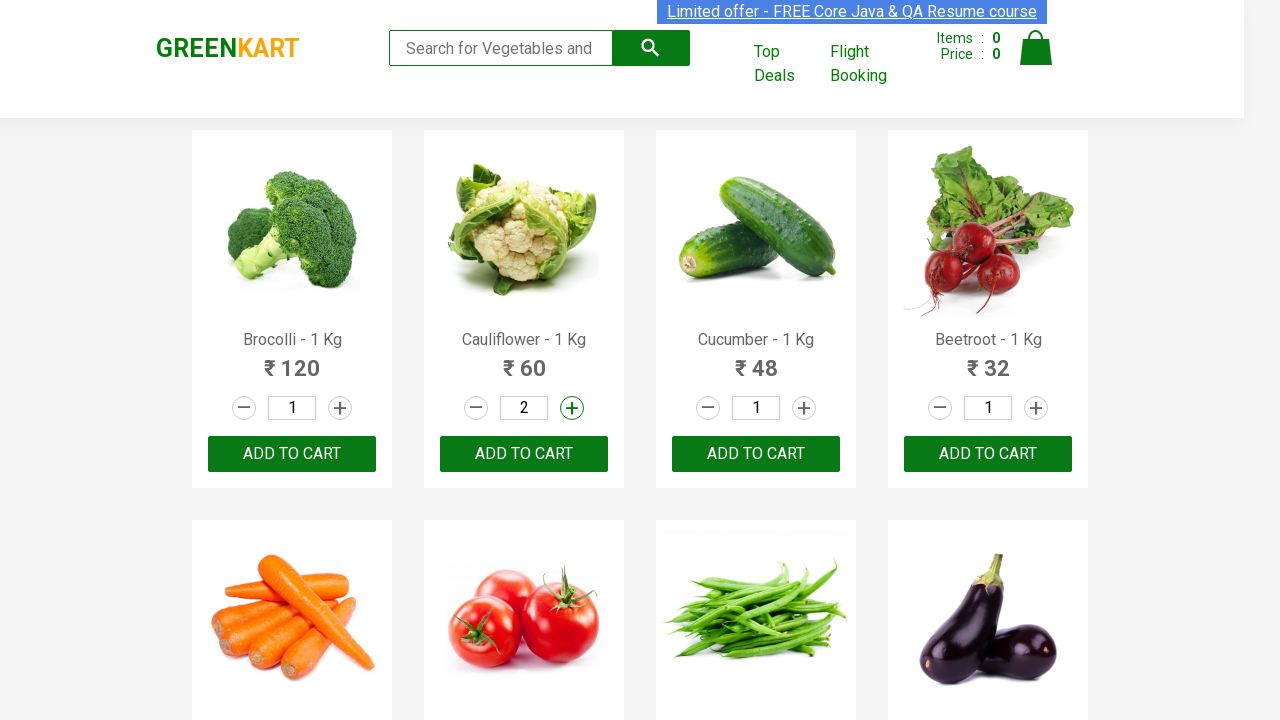

Clicked increment button for second product at (572, 408) on .products .product >> nth=1 >> .increment
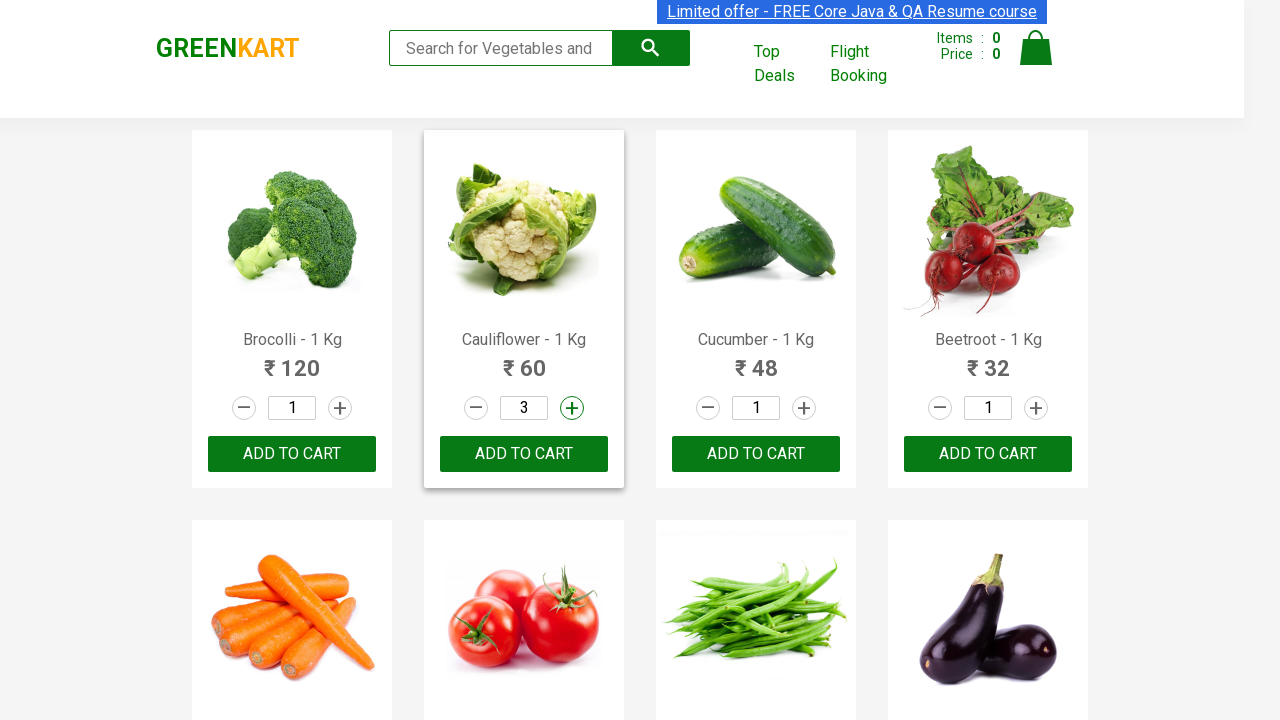

Clicked increment button for second product at (572, 408) on .products .product >> nth=1 >> .increment
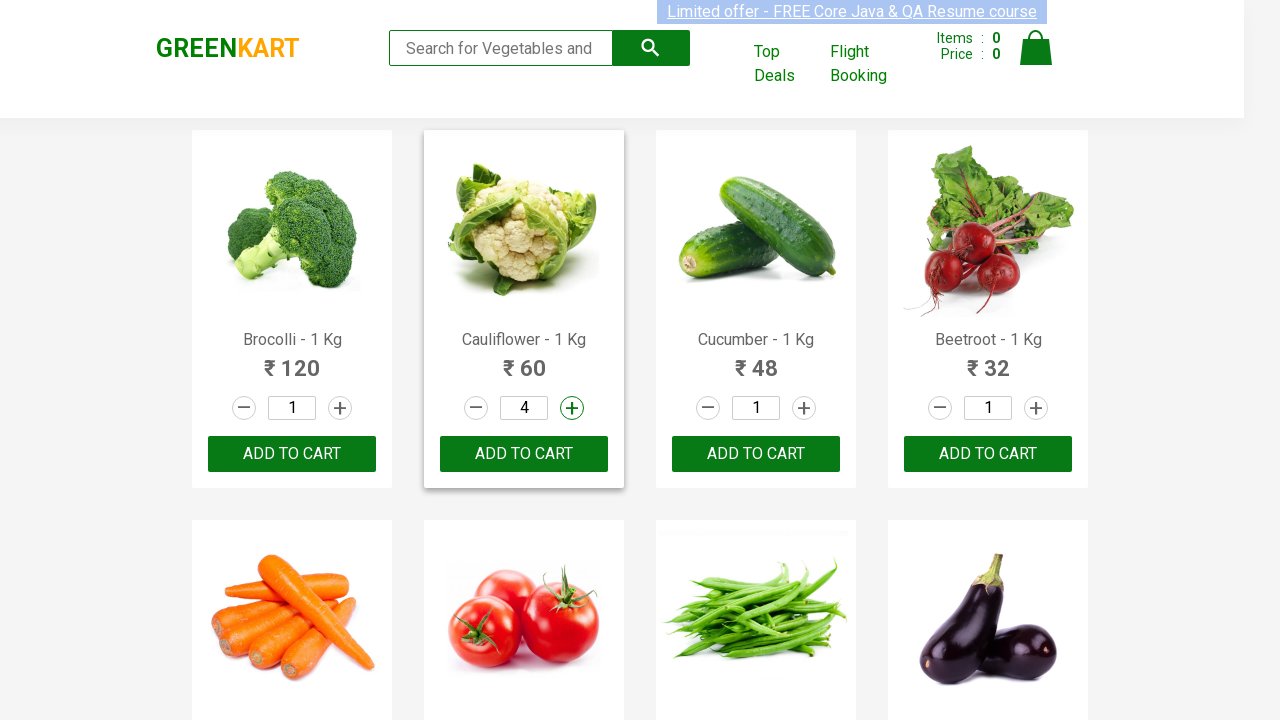

Clicked increment button for second product at (572, 408) on .products .product >> nth=1 >> .increment
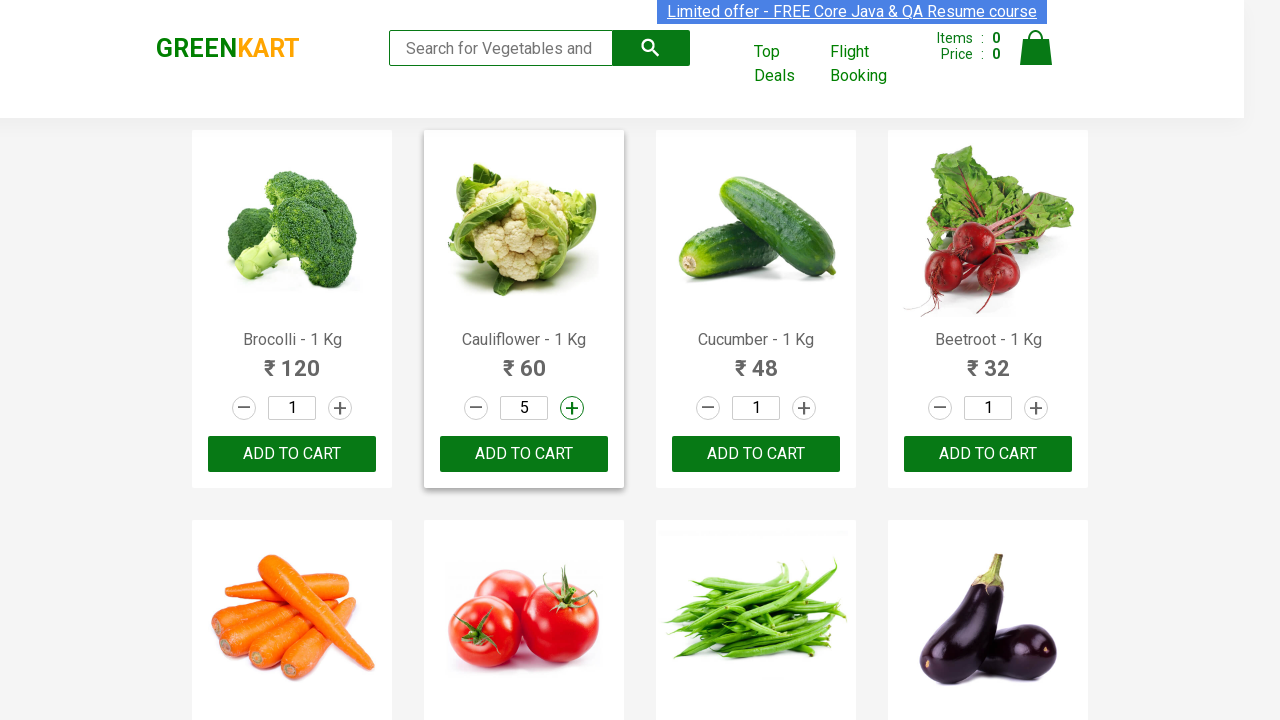

Clicked increment button for first product at (340, 408) on .products .product >> nth=0 >> .increment
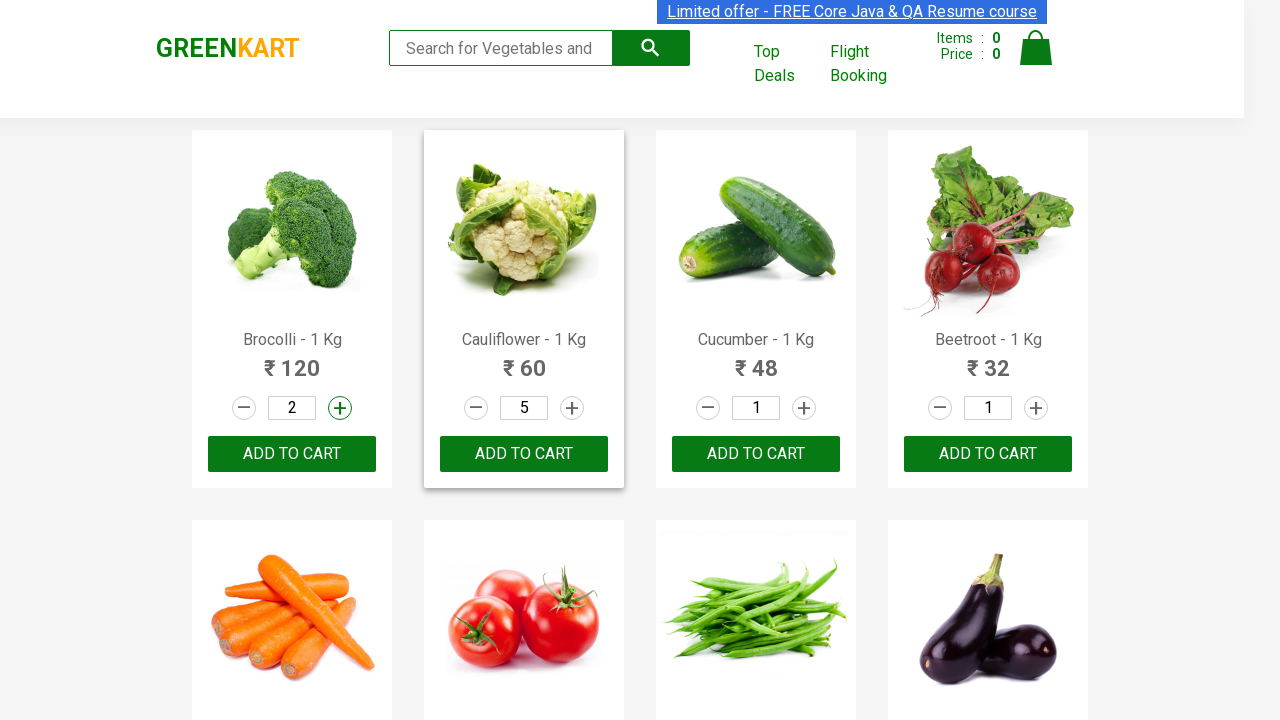

Clicked increment button for fourth product at (1036, 408) on .products .product >> nth=3 >> .increment
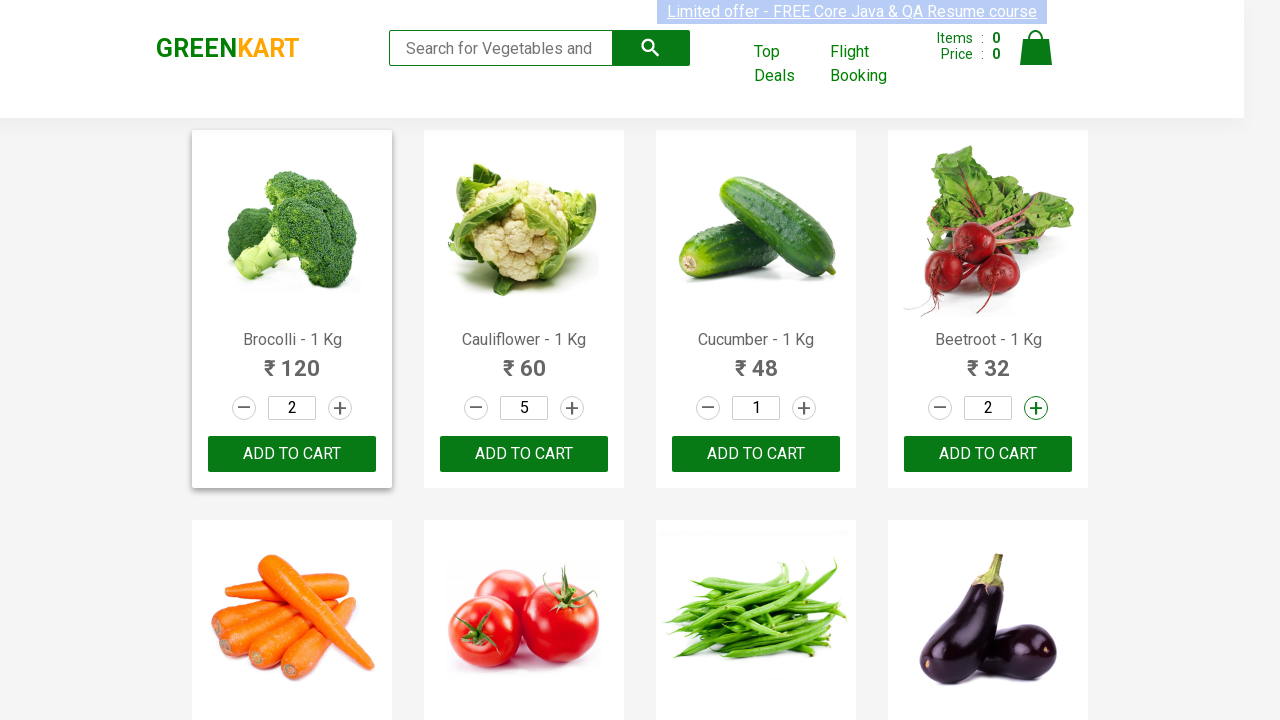

Clicked increment button for fourth product at (1036, 408) on .products .product >> nth=3 >> .increment
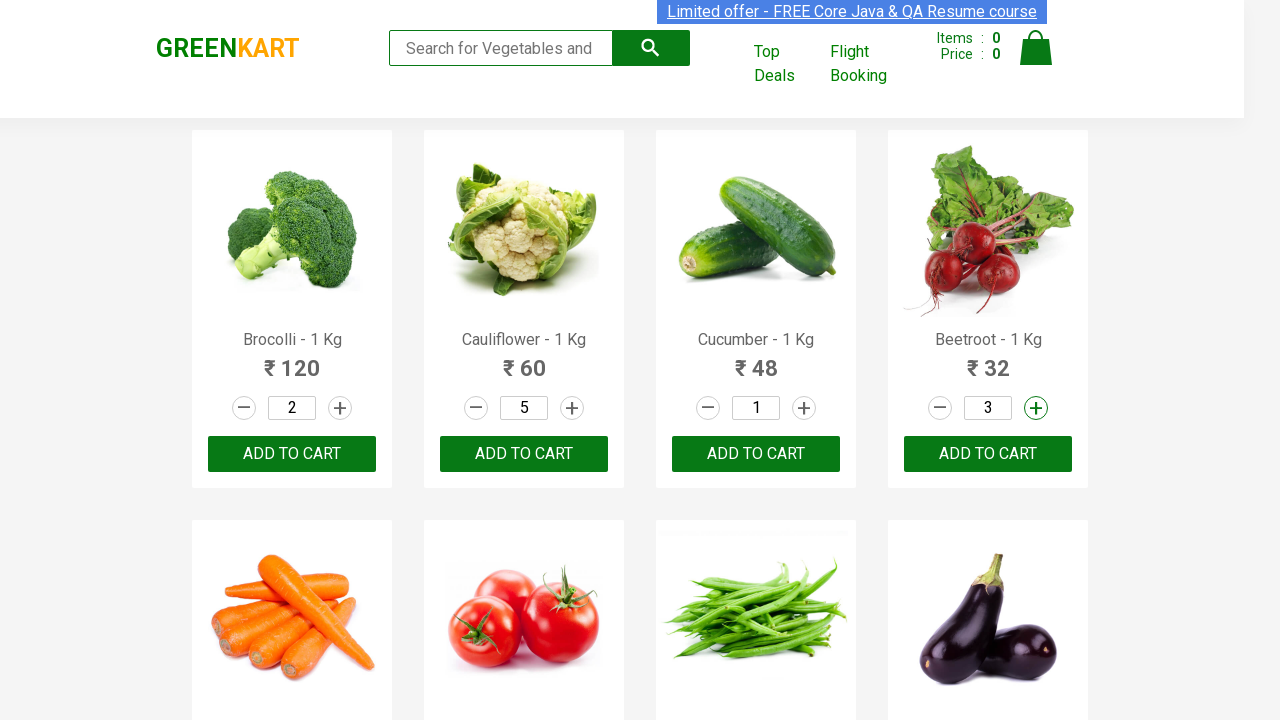

Clicked increment button for fourth product at (1036, 408) on .products .product >> nth=3 >> .increment
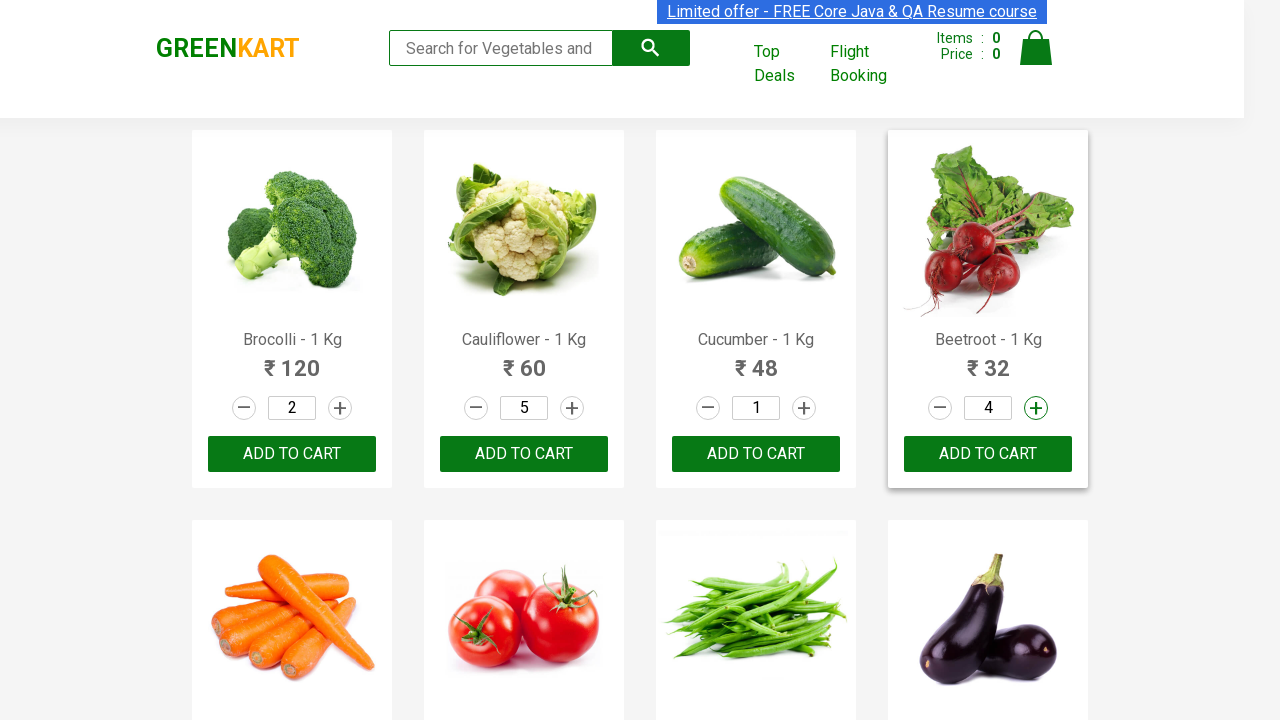

Clicked increment button for fourth product at (1036, 408) on .products .product >> nth=3 >> .increment
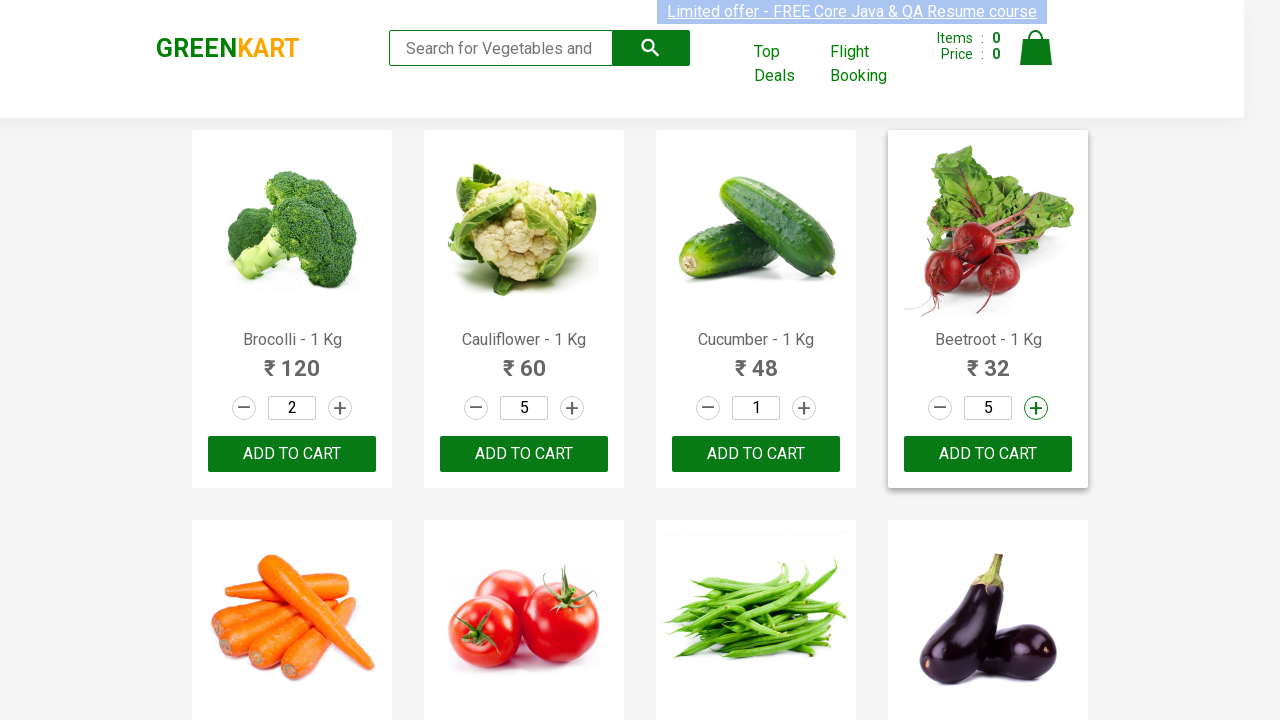

Clicked increment button for fourth product at (1036, 408) on .products .product >> nth=3 >> .increment
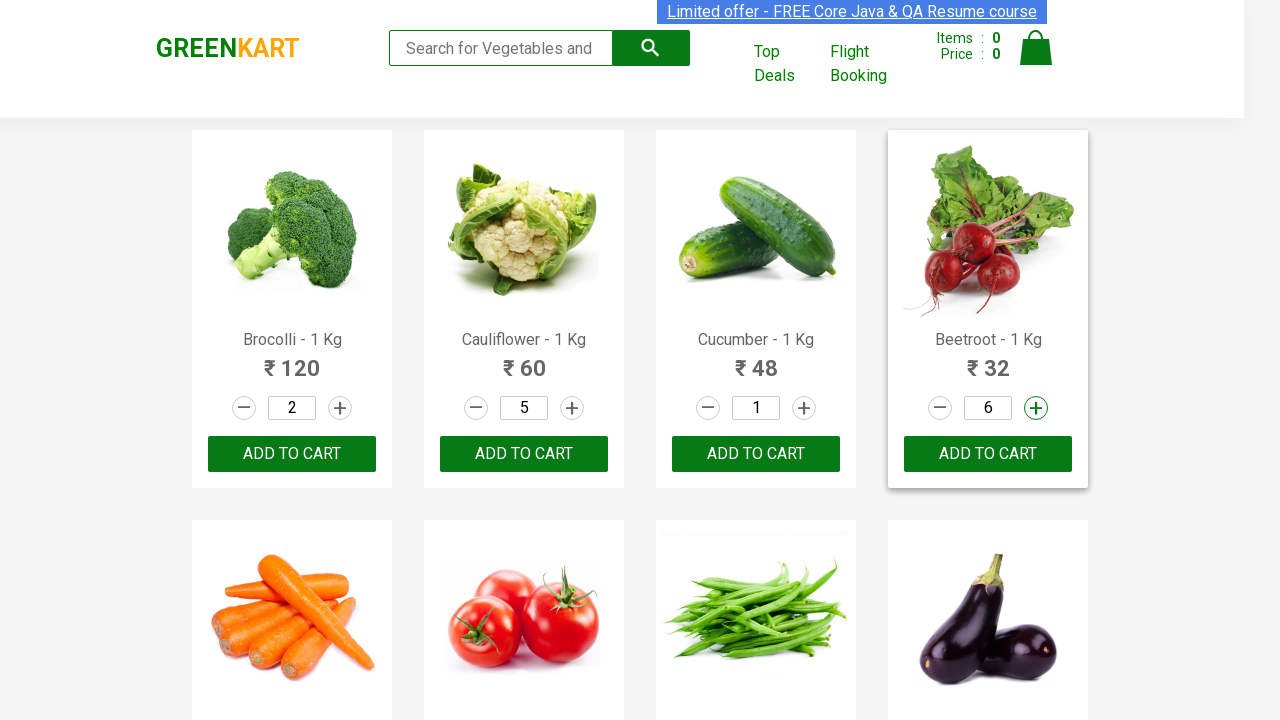

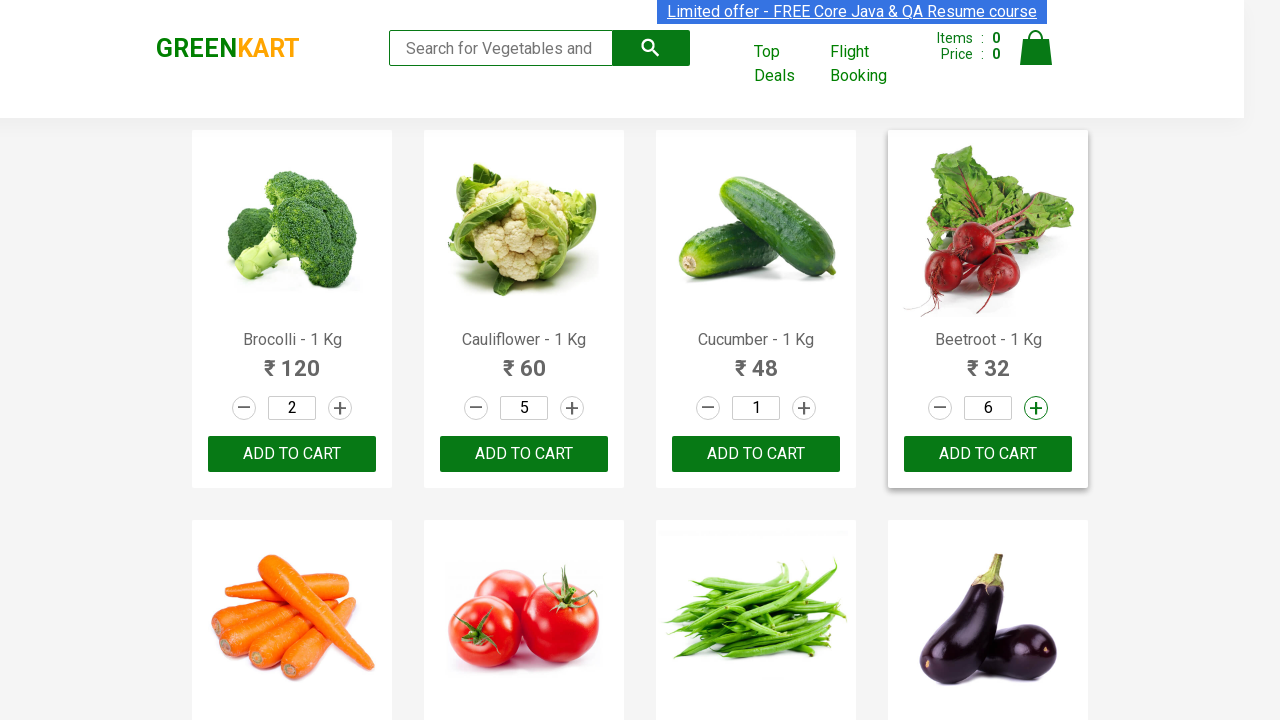